Tests keyboard and mouse input functionality by filling a name field and clicking a submit button on a form testing page

Starting URL: https://formy-project.herokuapp.com/keypress

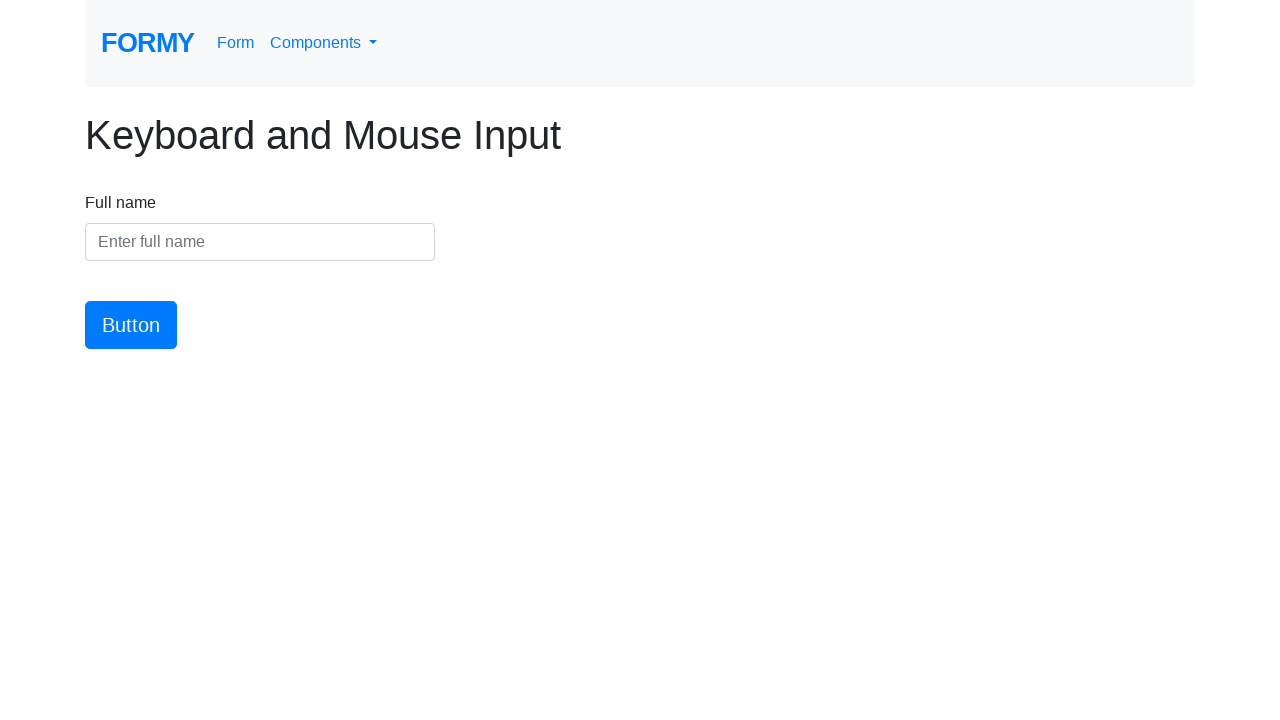

Clicked on the name field at (260, 242) on #name
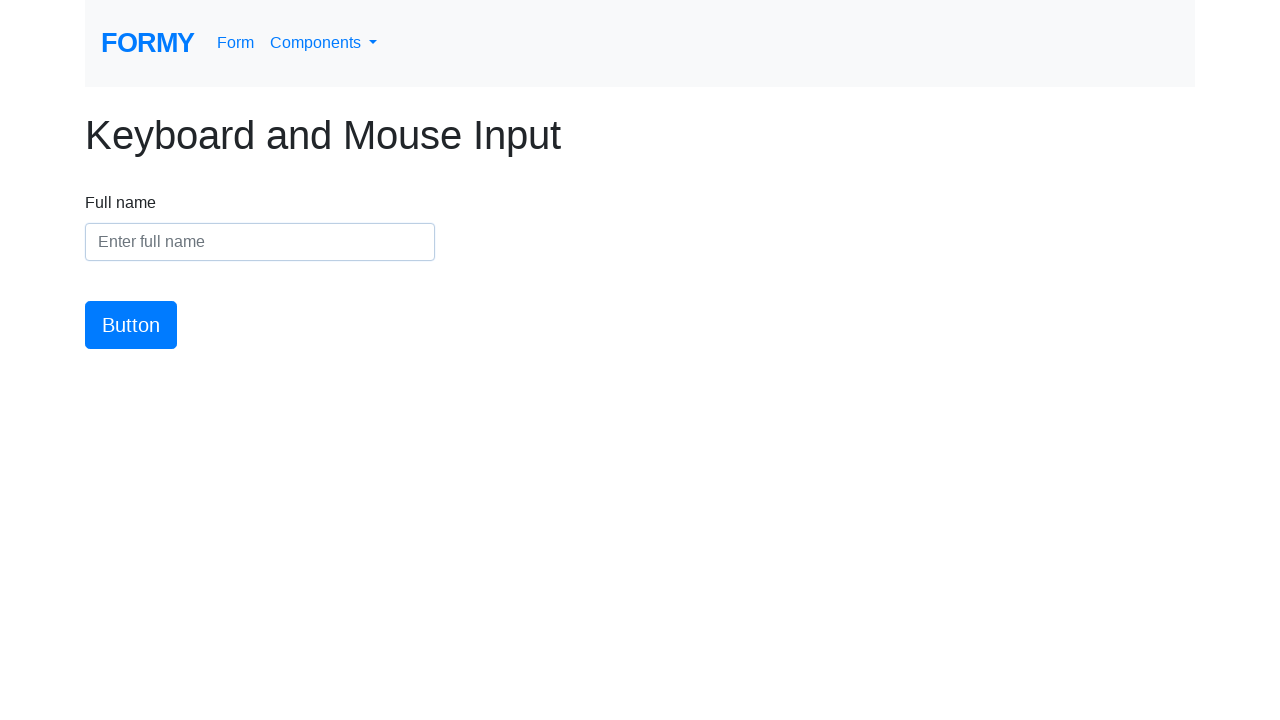

Filled name field with 'Wojciech Peciak' on #name
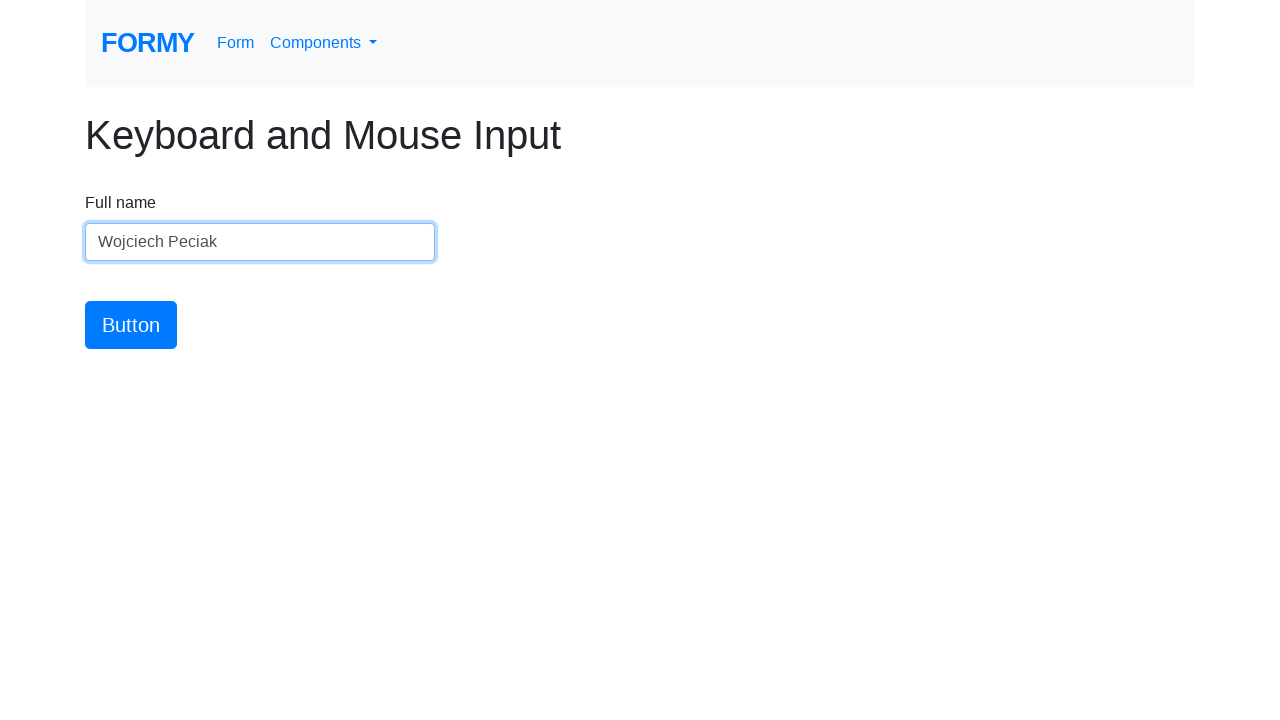

Clicked the submit button at (131, 325) on #button
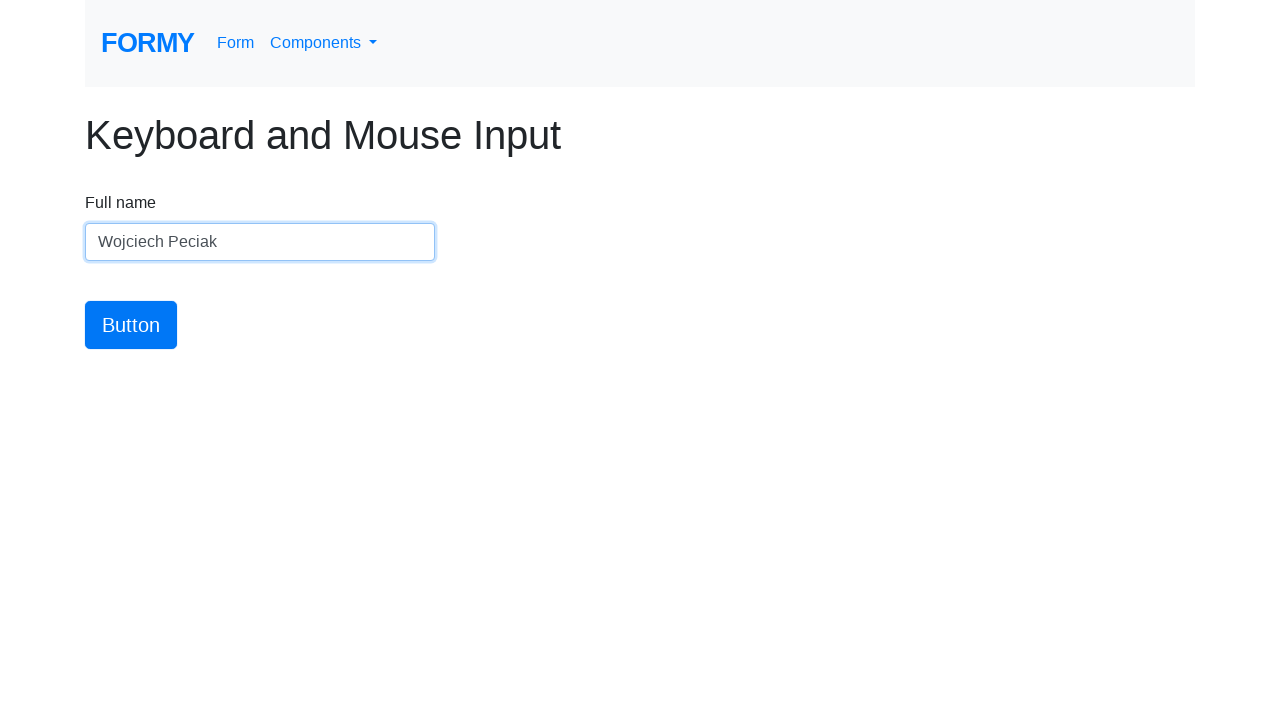

Waited 5 seconds for action to complete
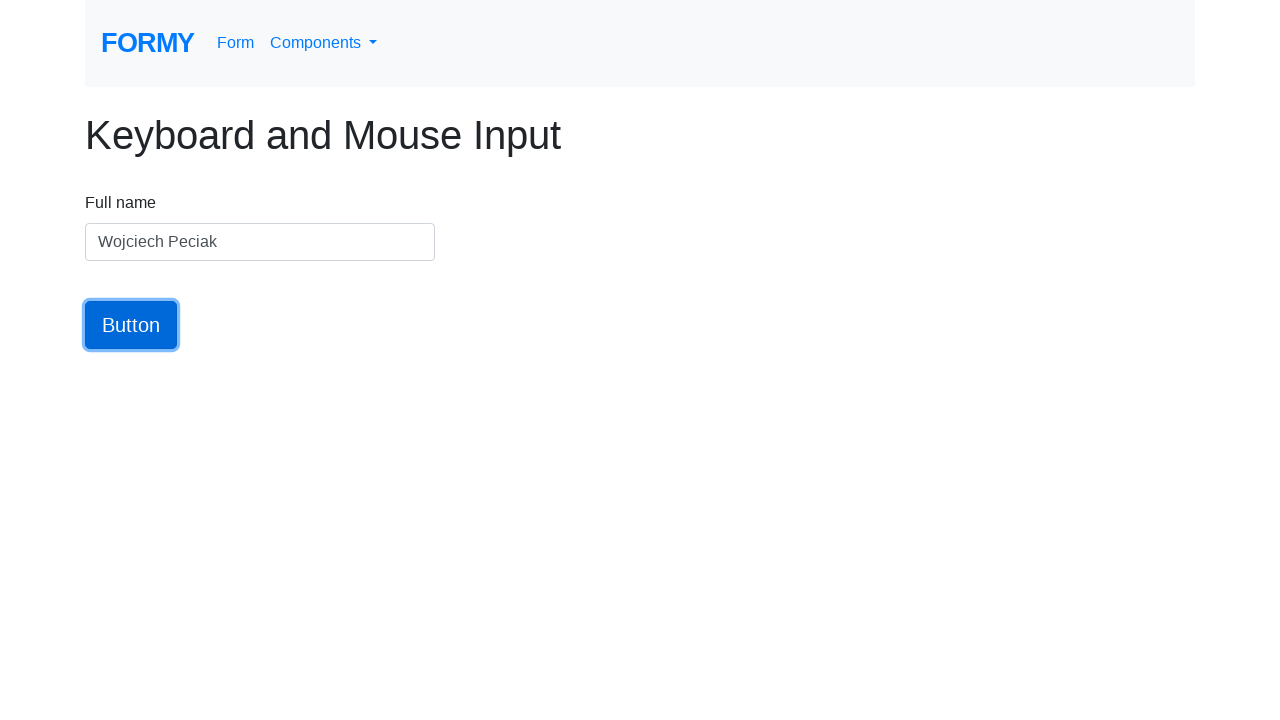

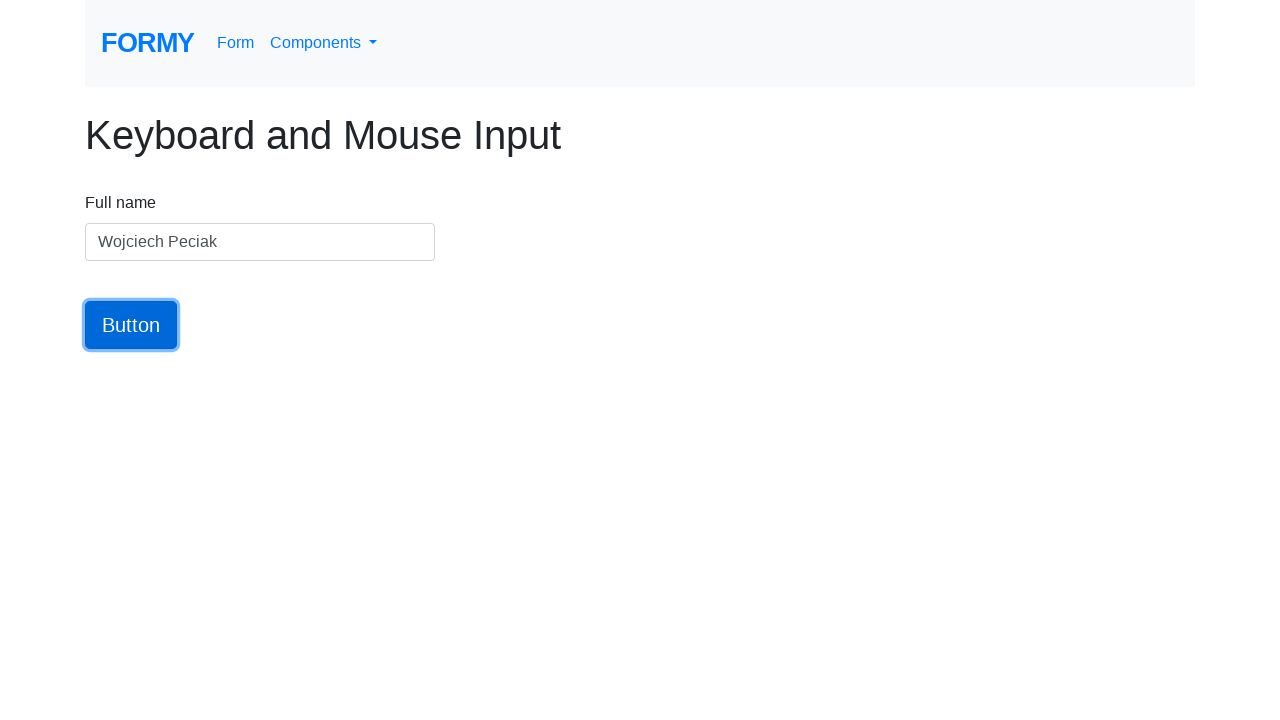